Navigates to France COVID-19 testing dashboard and waits for counter to load

Starting URL: https://dashboard.covid19.data.gouv.fr/suivi-des-tests?location=FRA

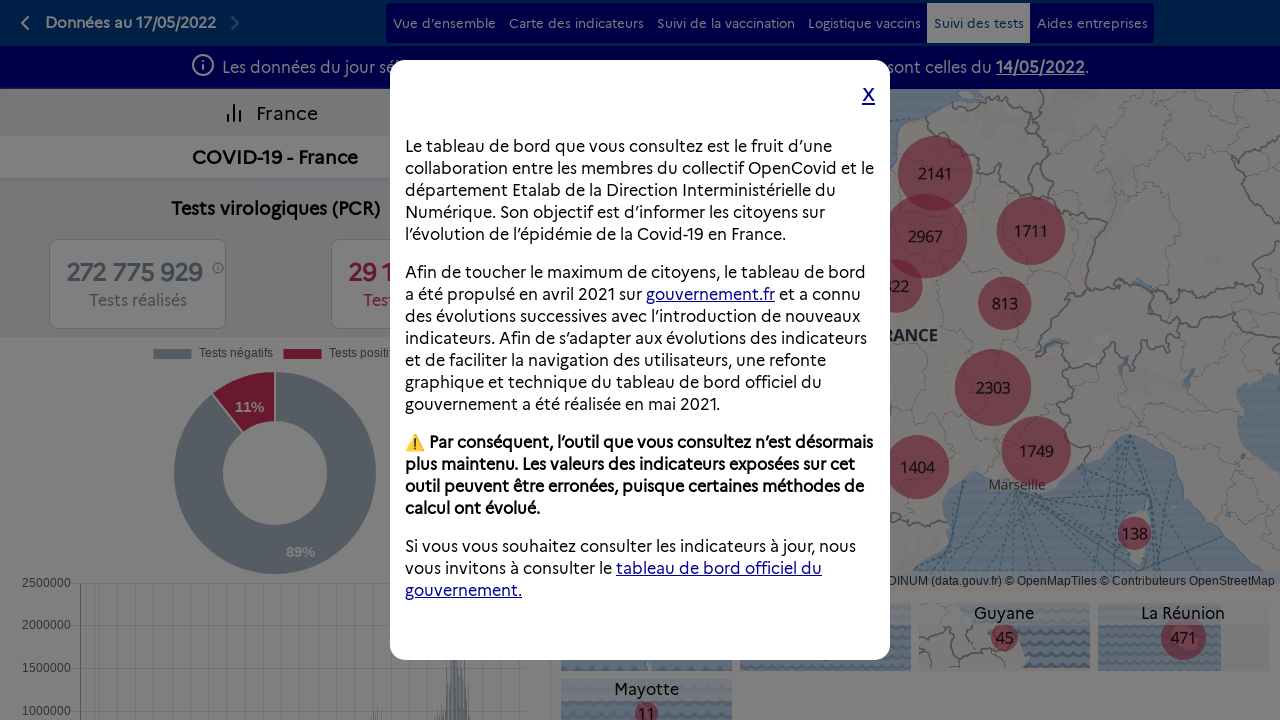

Navigated to France COVID-19 testing dashboard
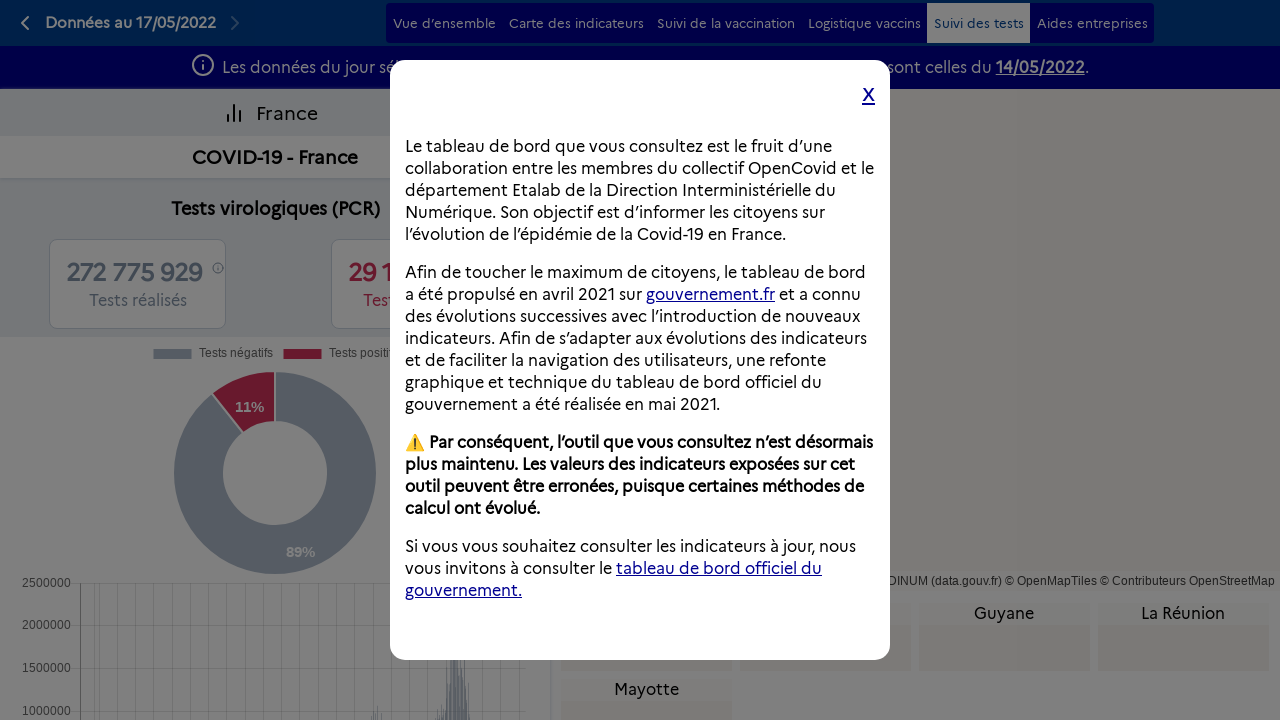

COVID-19 testing counter loaded and became visible
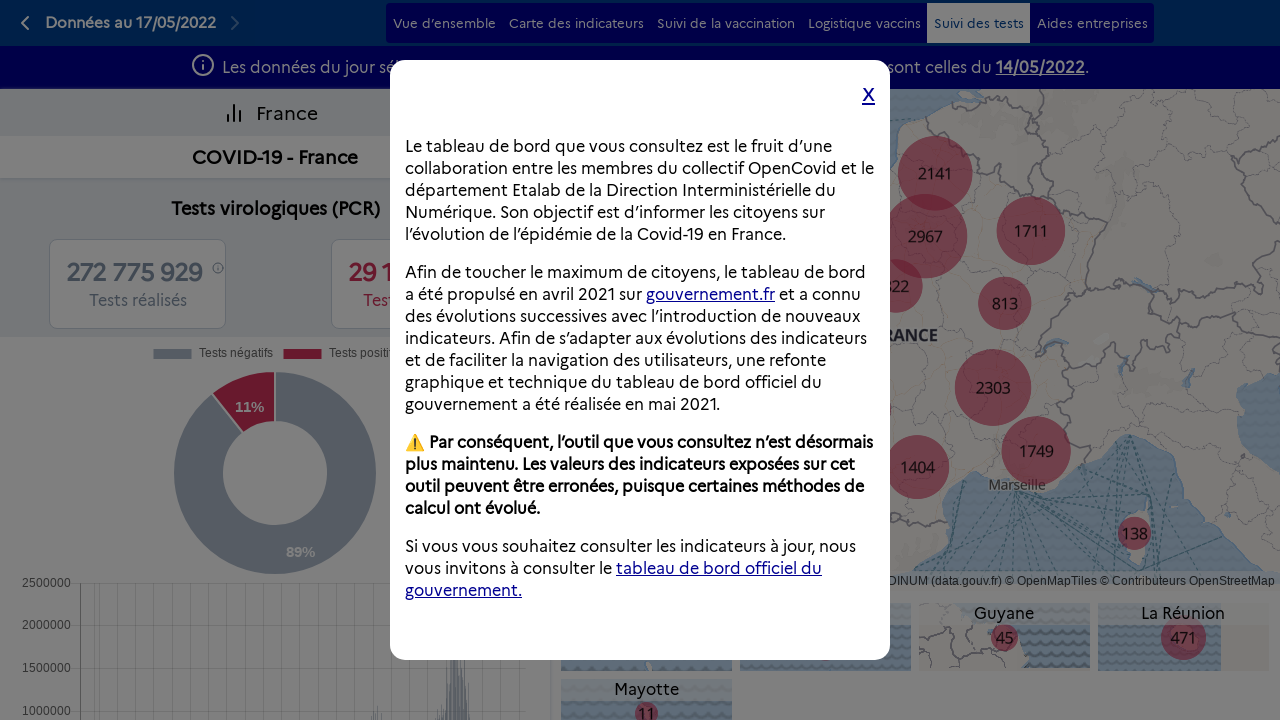

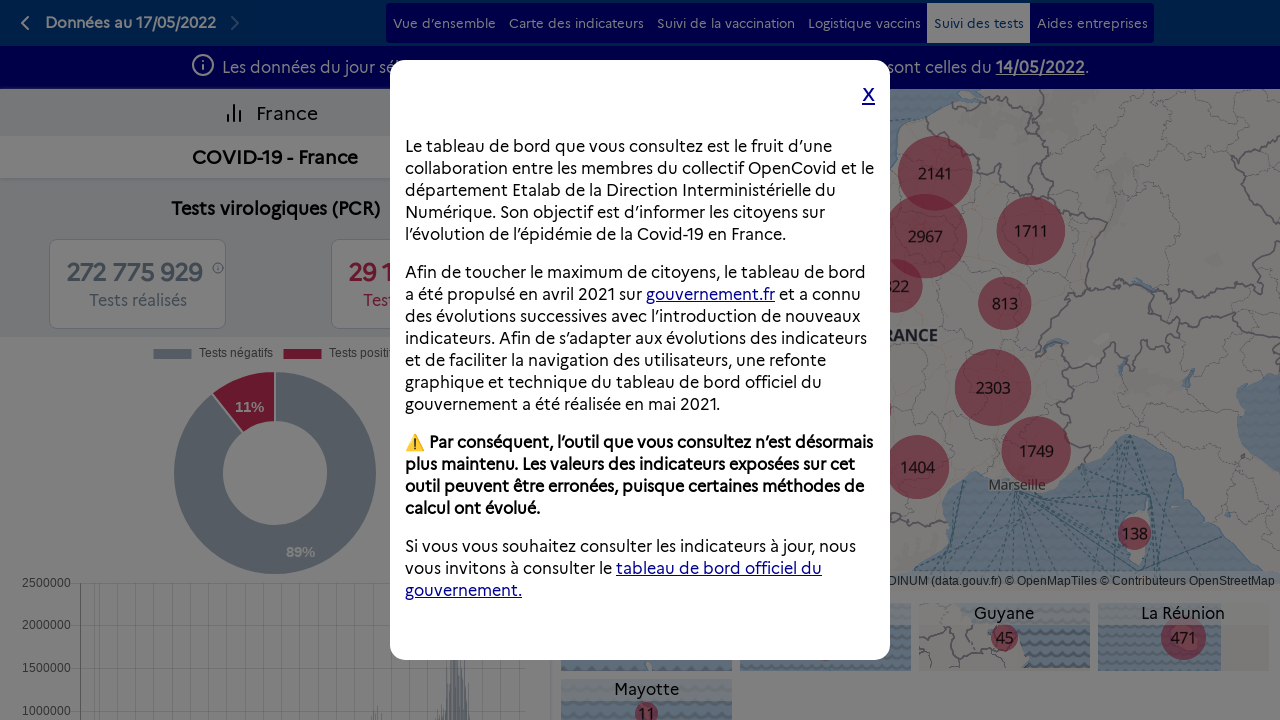